Tests video playback functionality on the W3C media events test page by executing JavaScript to play the video element.

Starting URL: https://www.w3.org/2010/05/video/mediaevents.html

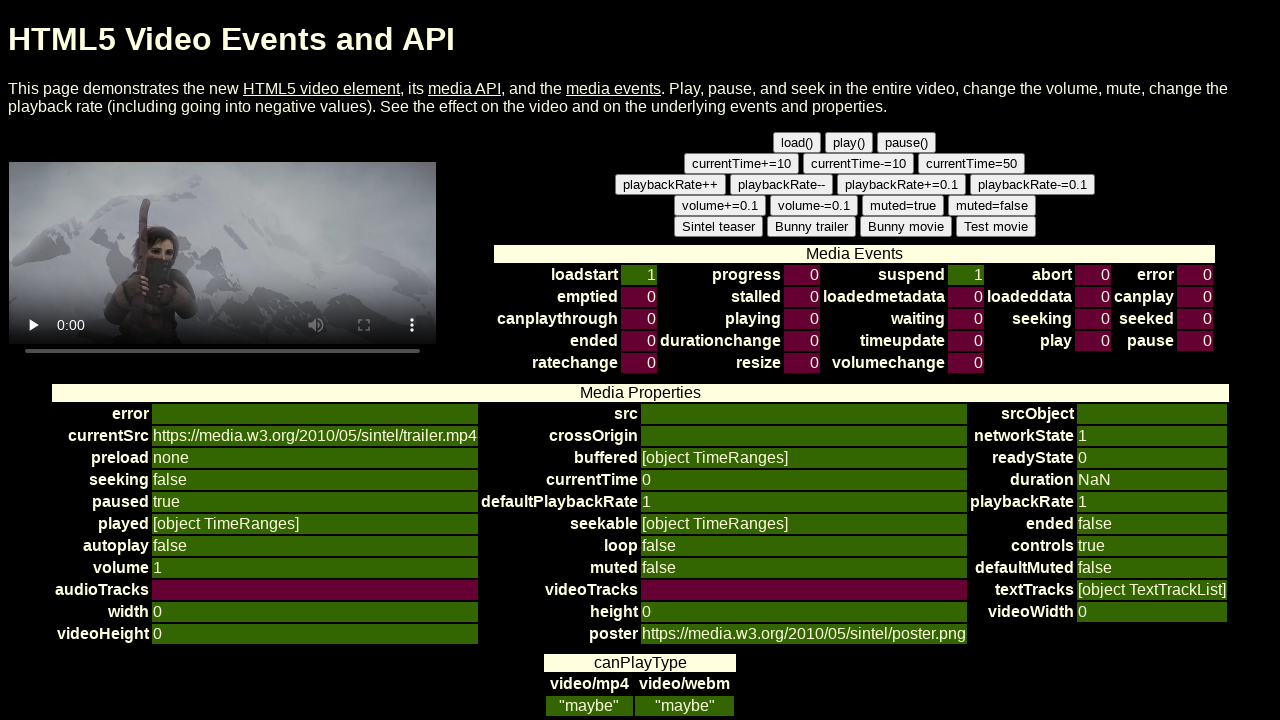

Navigated to W3C media events test page
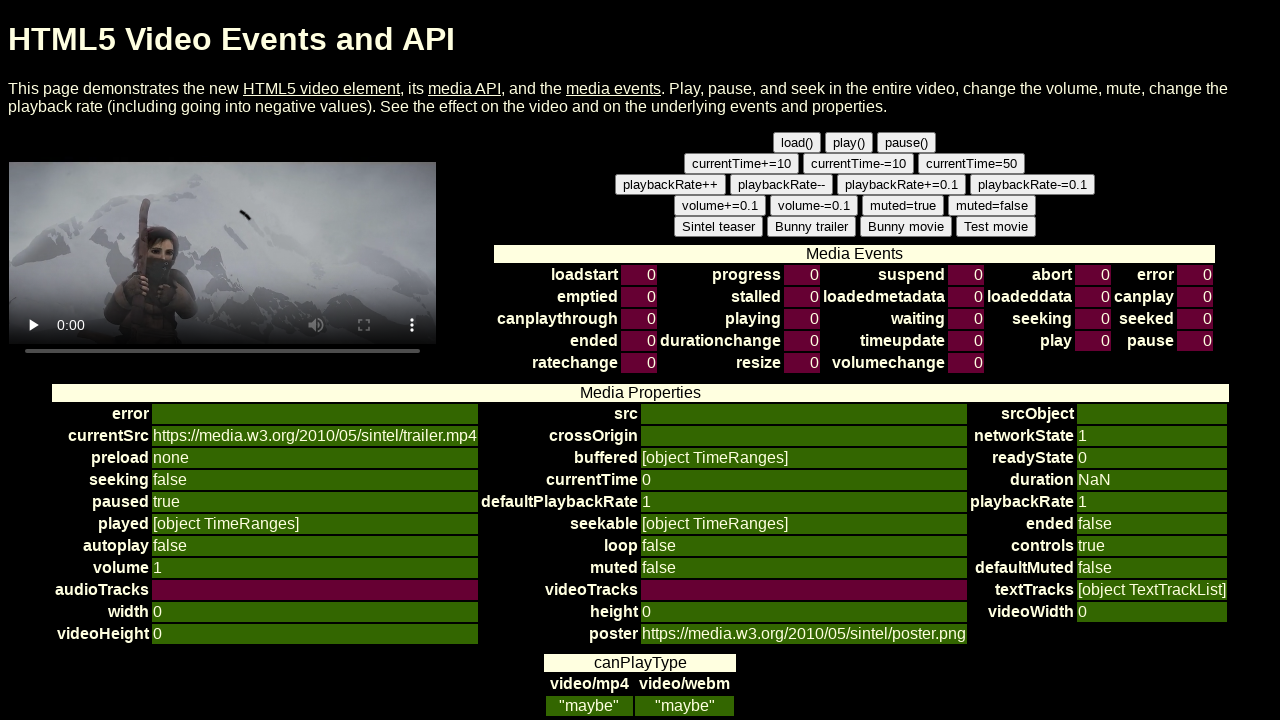

Executed JavaScript to play the video element
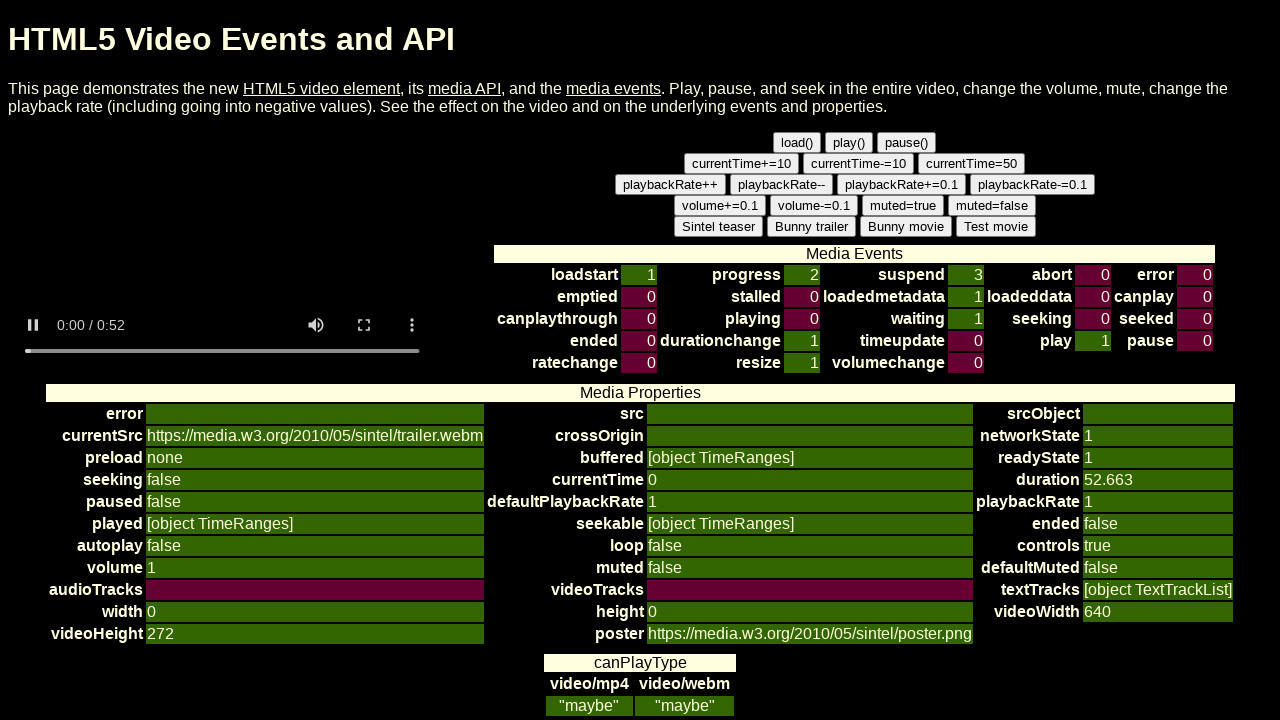

Waited 2 seconds for video playback to start
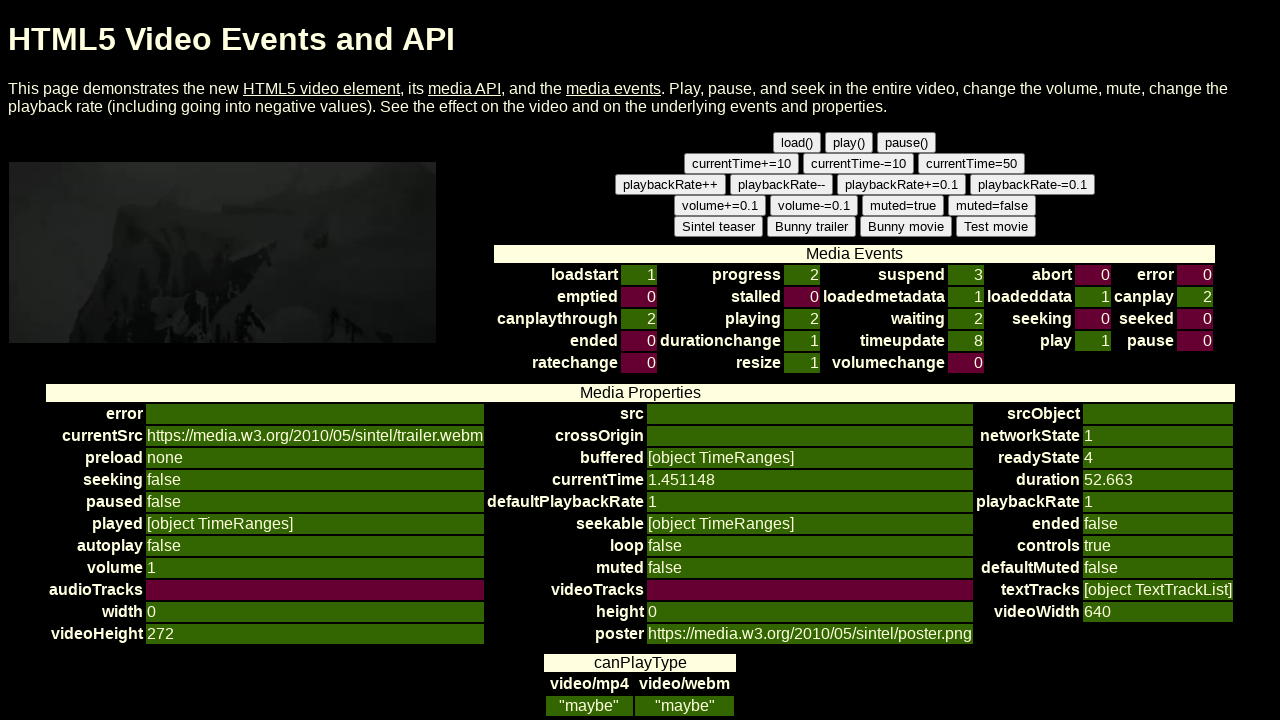

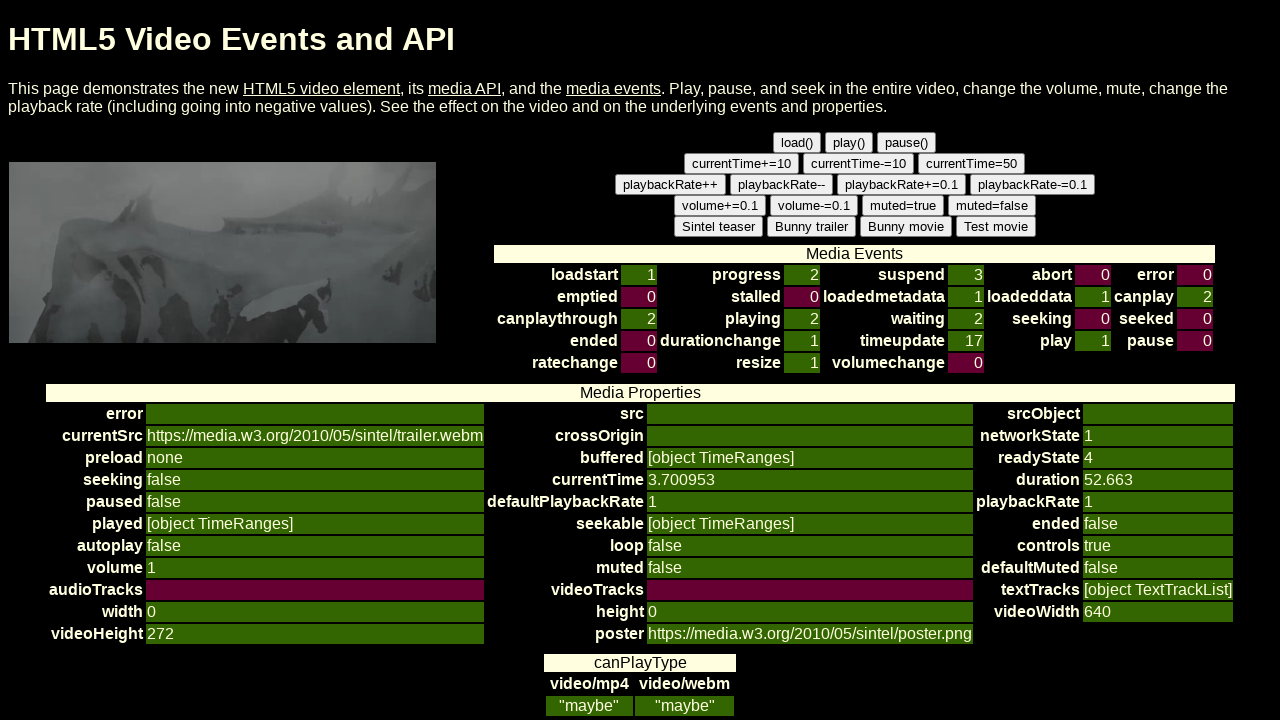